Navigates to Nike's Men's Shoes page and verifies that product cards are displayed with product information visible.

Starting URL: https://www.nike.com/w/mens-shoes-nik1zy7ok

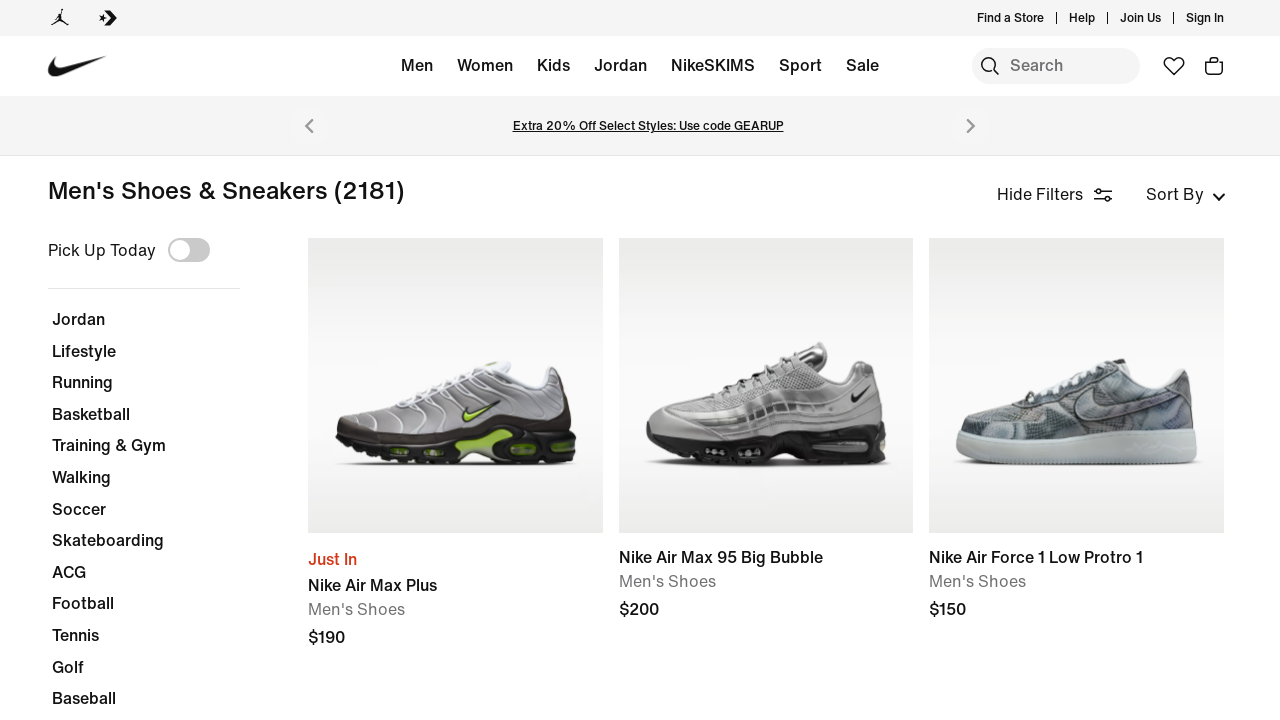

Navigated to Nike Men's Shoes page
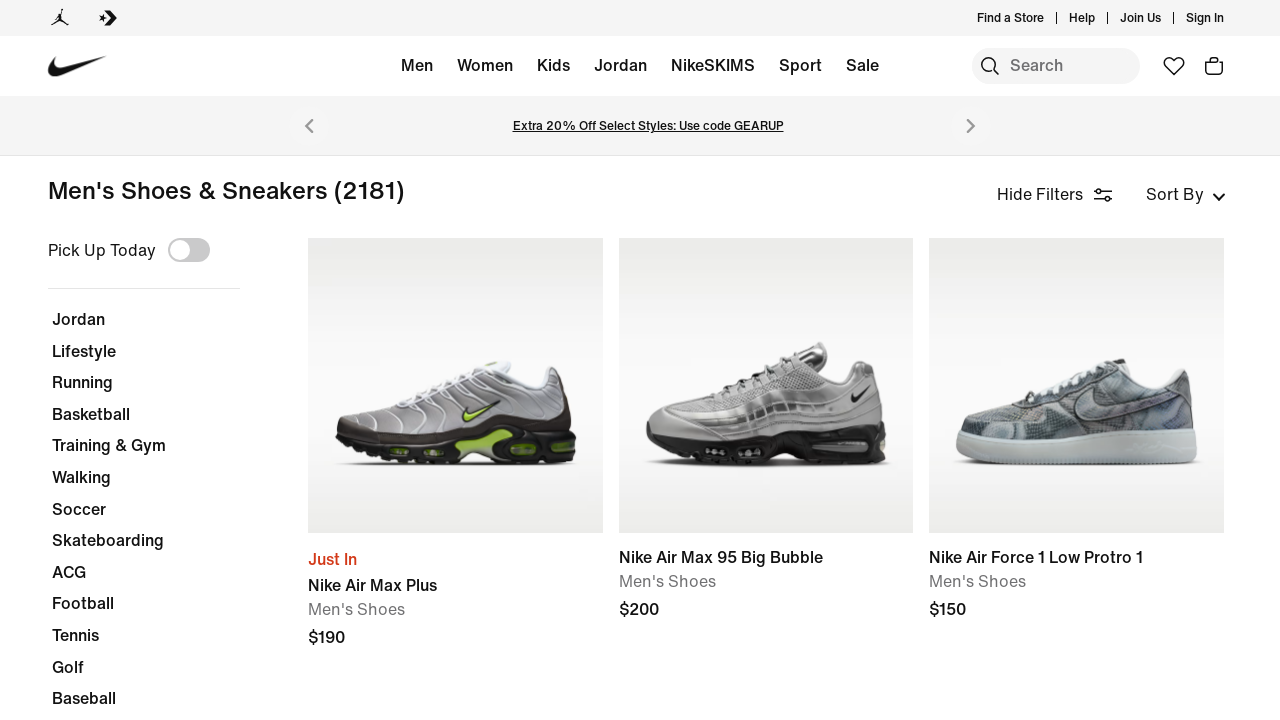

Product card info elements loaded
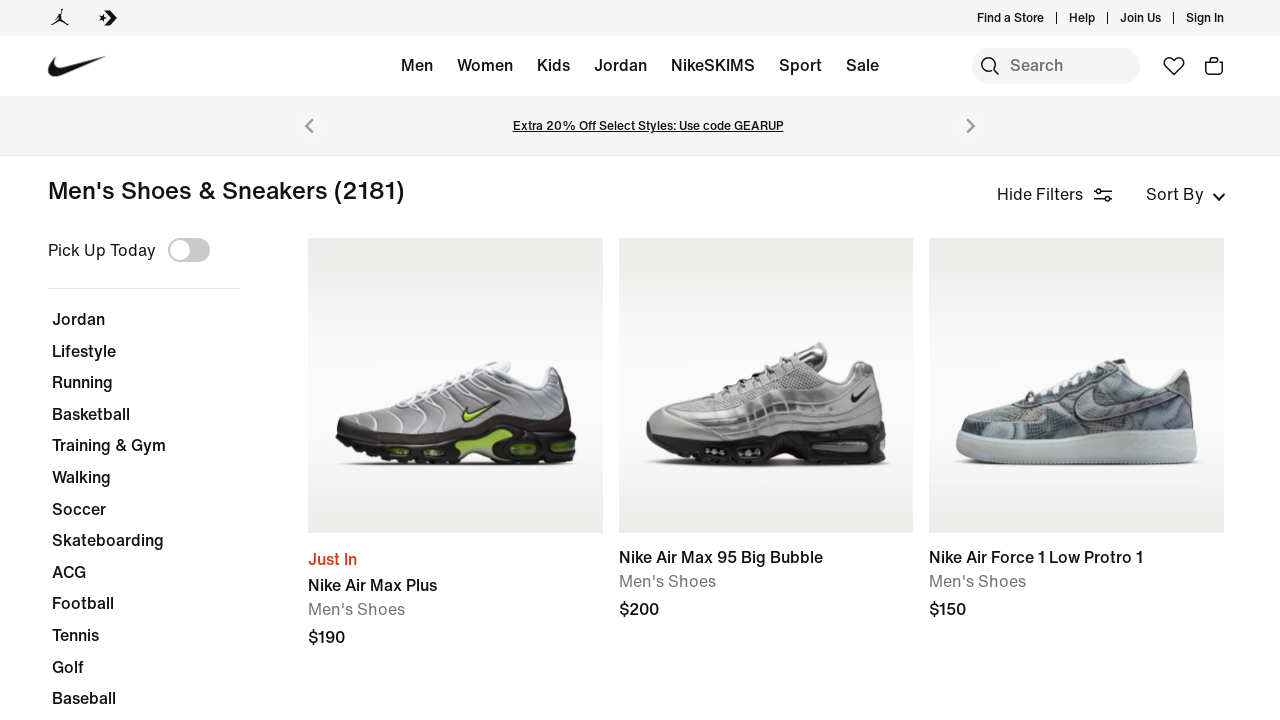

Product card titles are visible
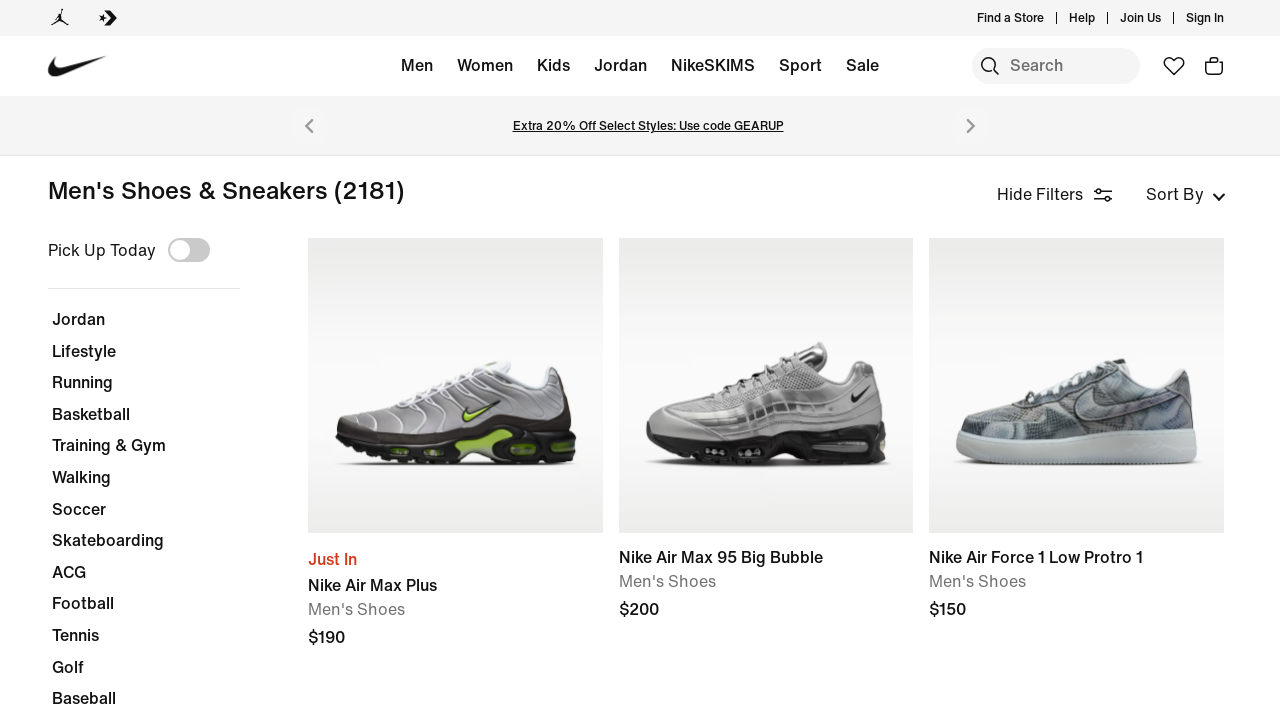

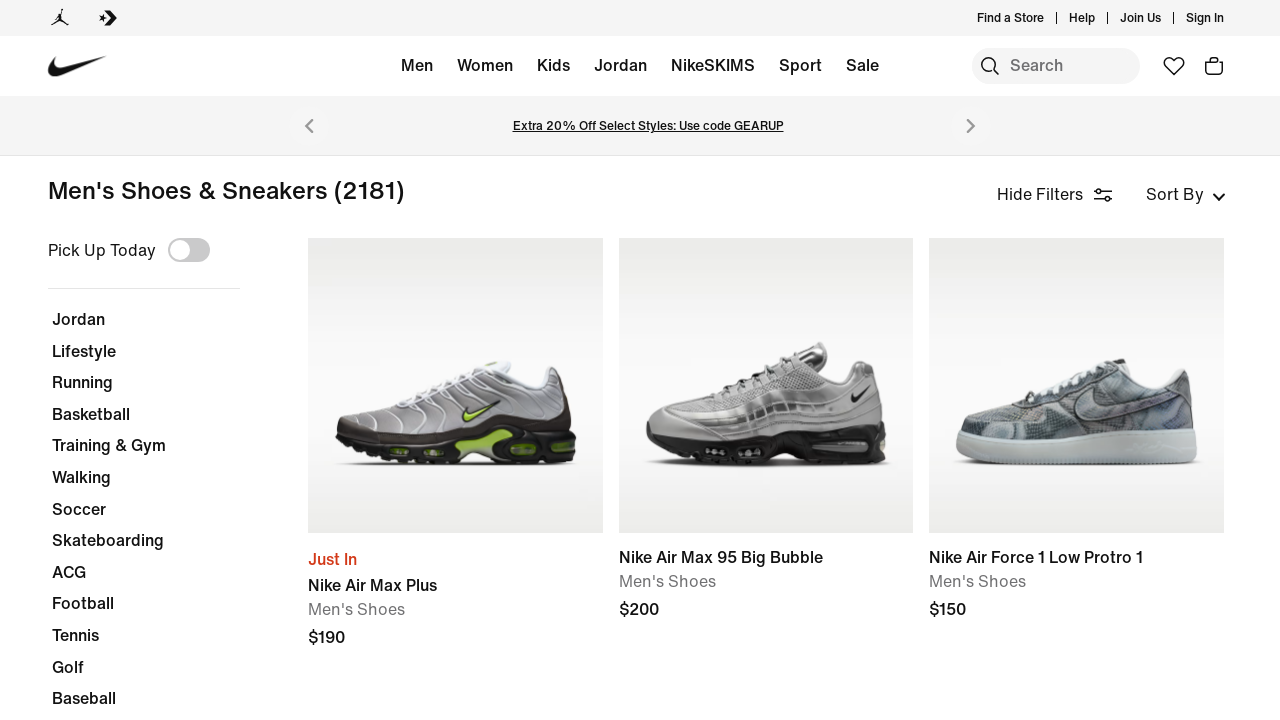